Navigates to OrangeHRM homepage and verifies that the company logo is displayed on the page

Starting URL: https://opensource-demo.orangehrmlive.com/

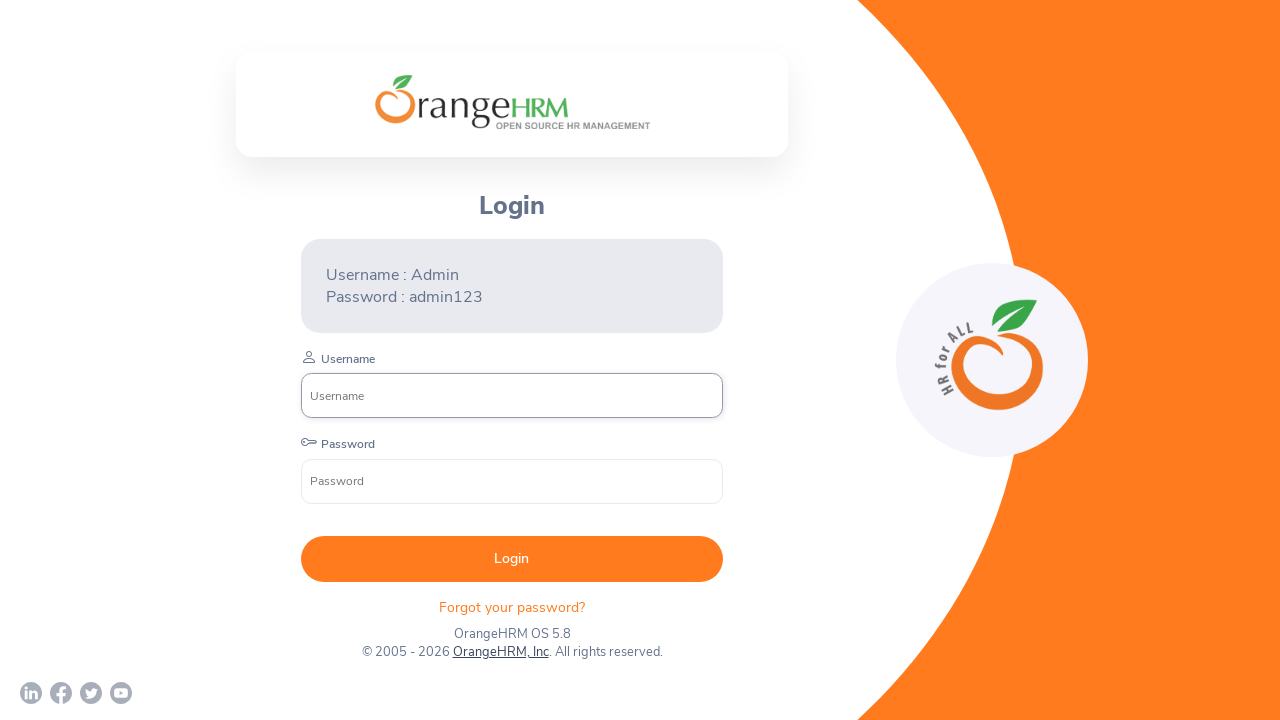

Navigated to OrangeHRM homepage
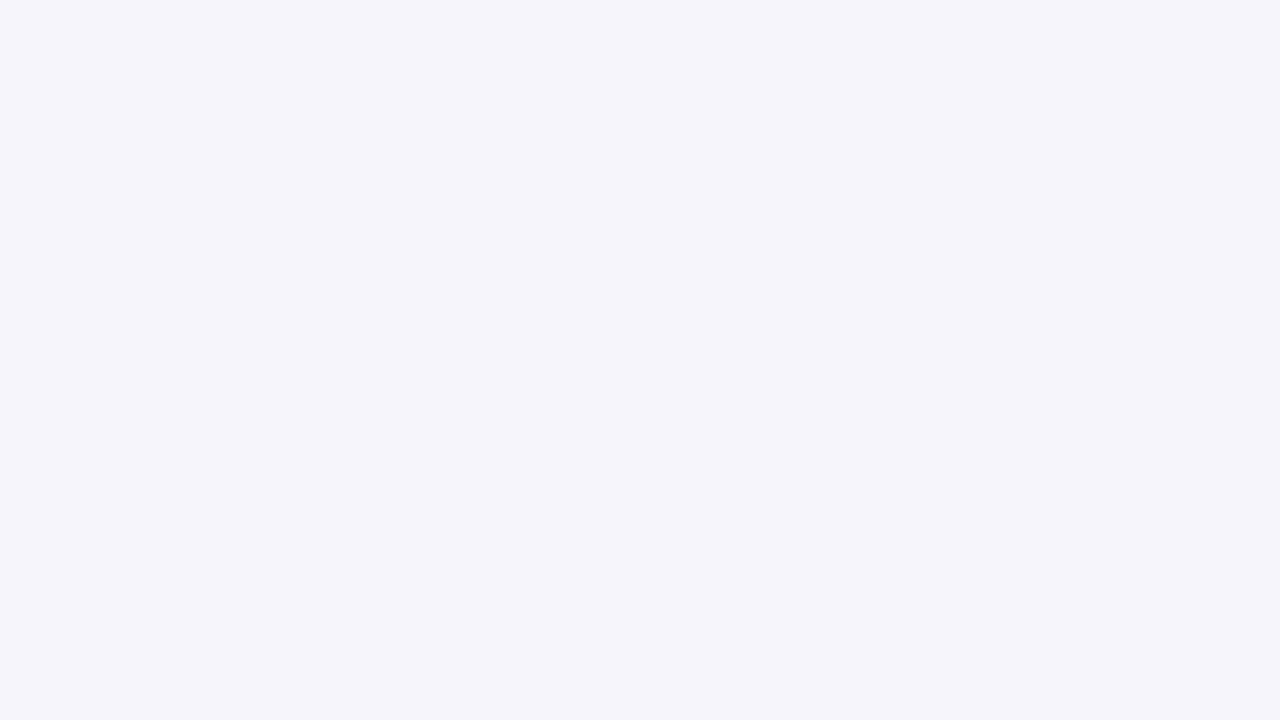

Company logo element loaded on the page
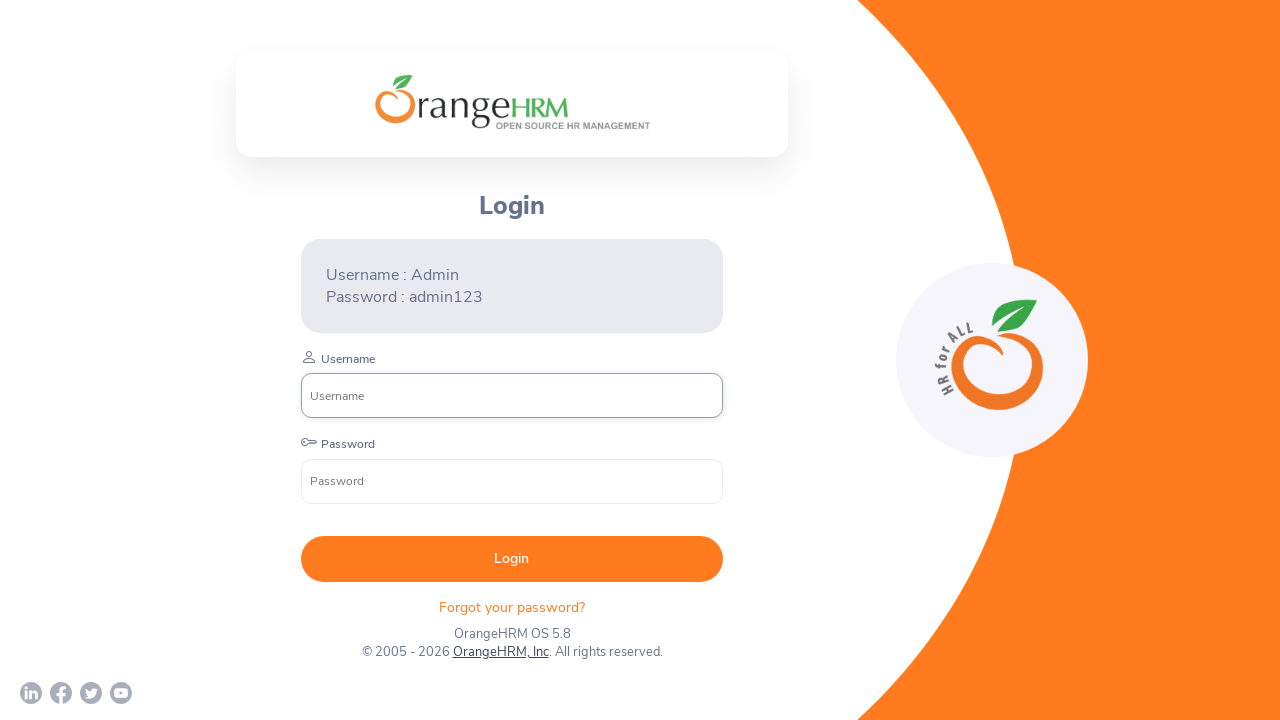

Verified that company logo is visible on the page
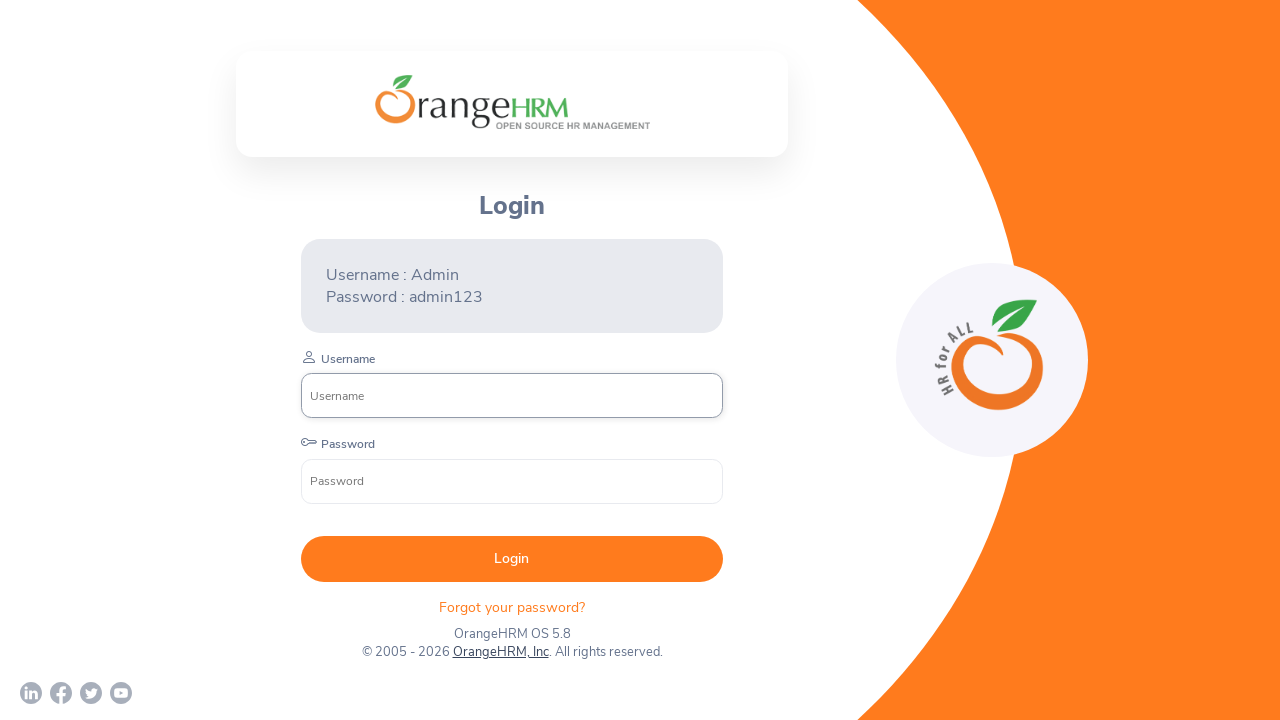

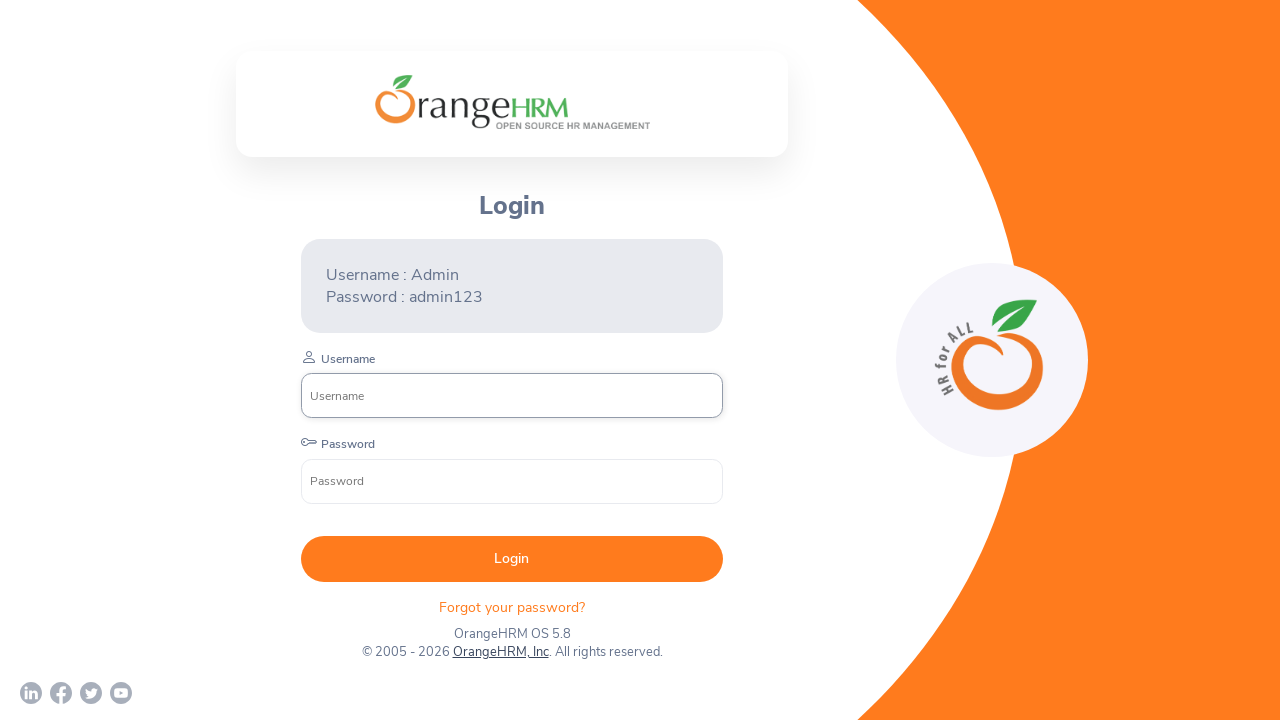